Tests handling of dialog popups by clicking buttons that trigger dialogs on the Class Attribute page

Starting URL: http://uitestingplayground.com/

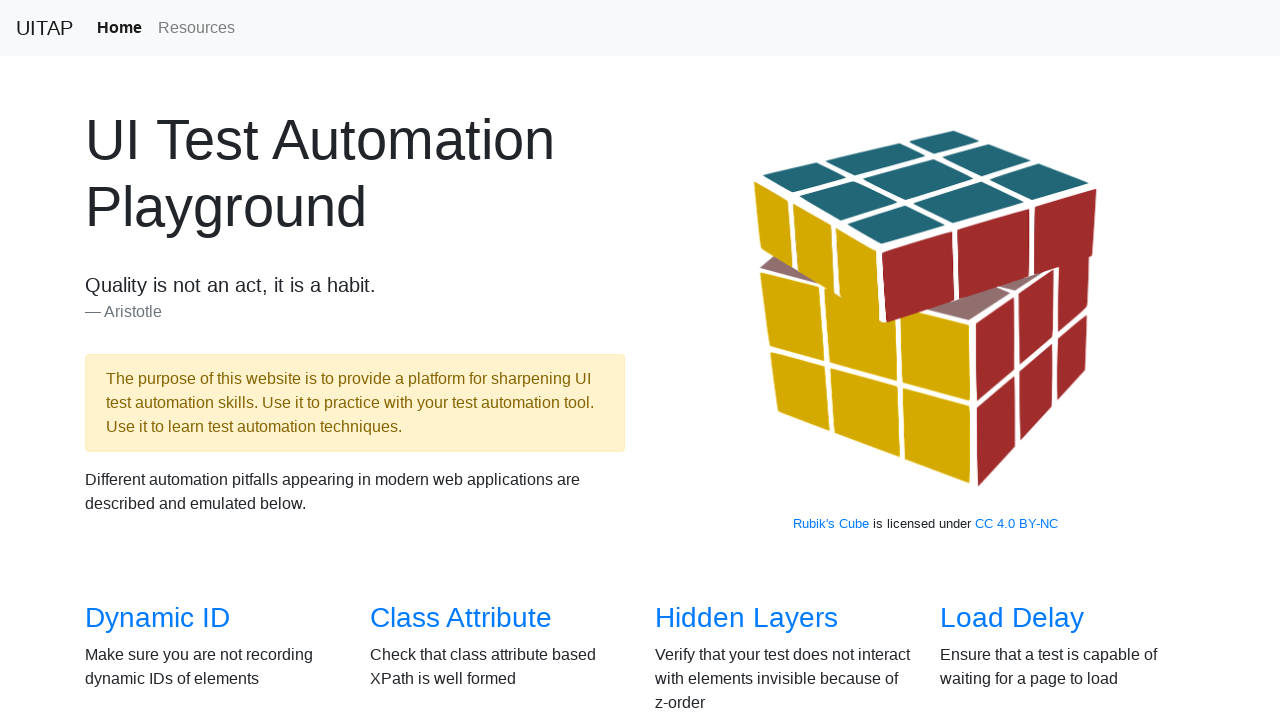

Navigated to UITestingPlayground homepage
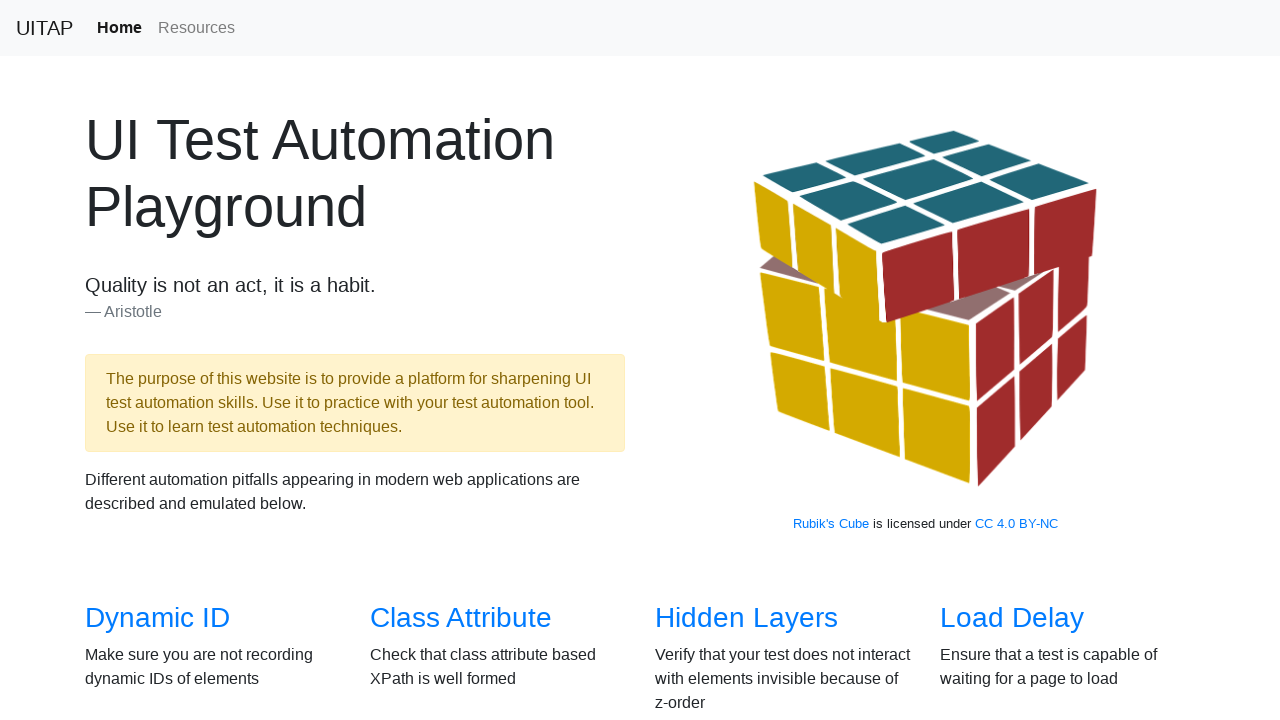

Clicked on Class Attribute link at (461, 618) on internal:role=link[name="Class Attribute"i]
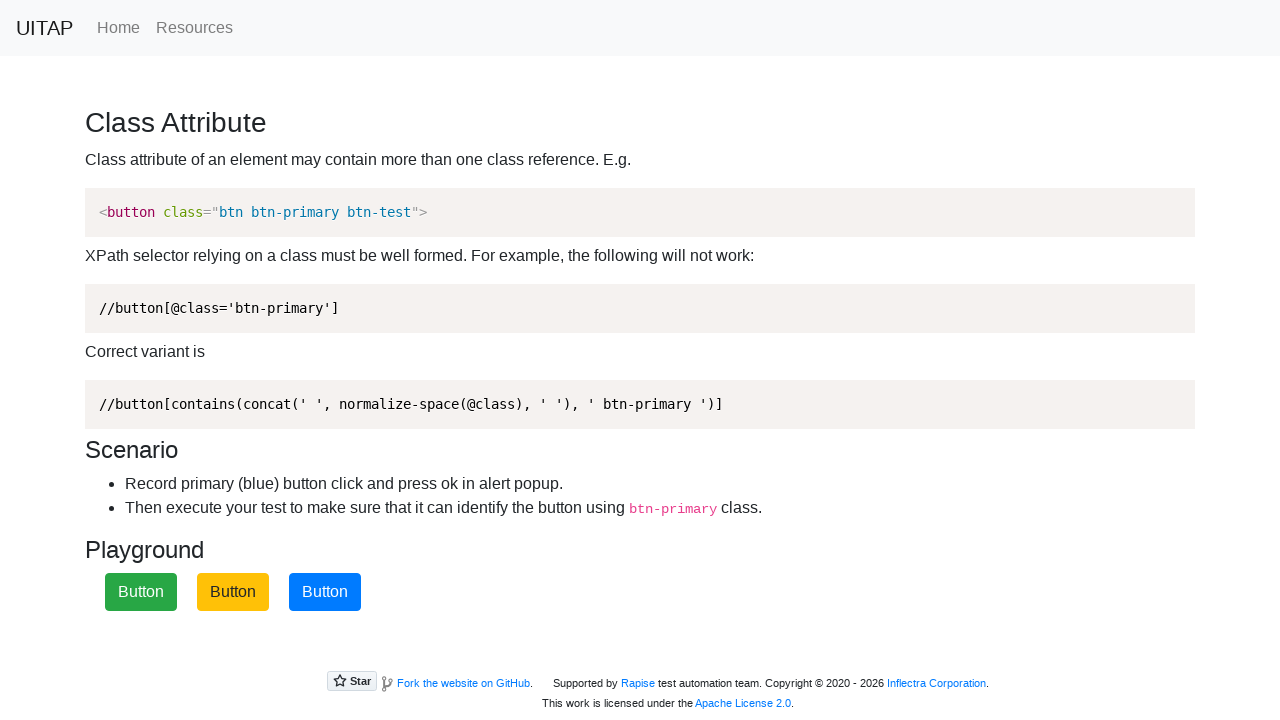

Set up dialog handler to dismiss popup dialogs
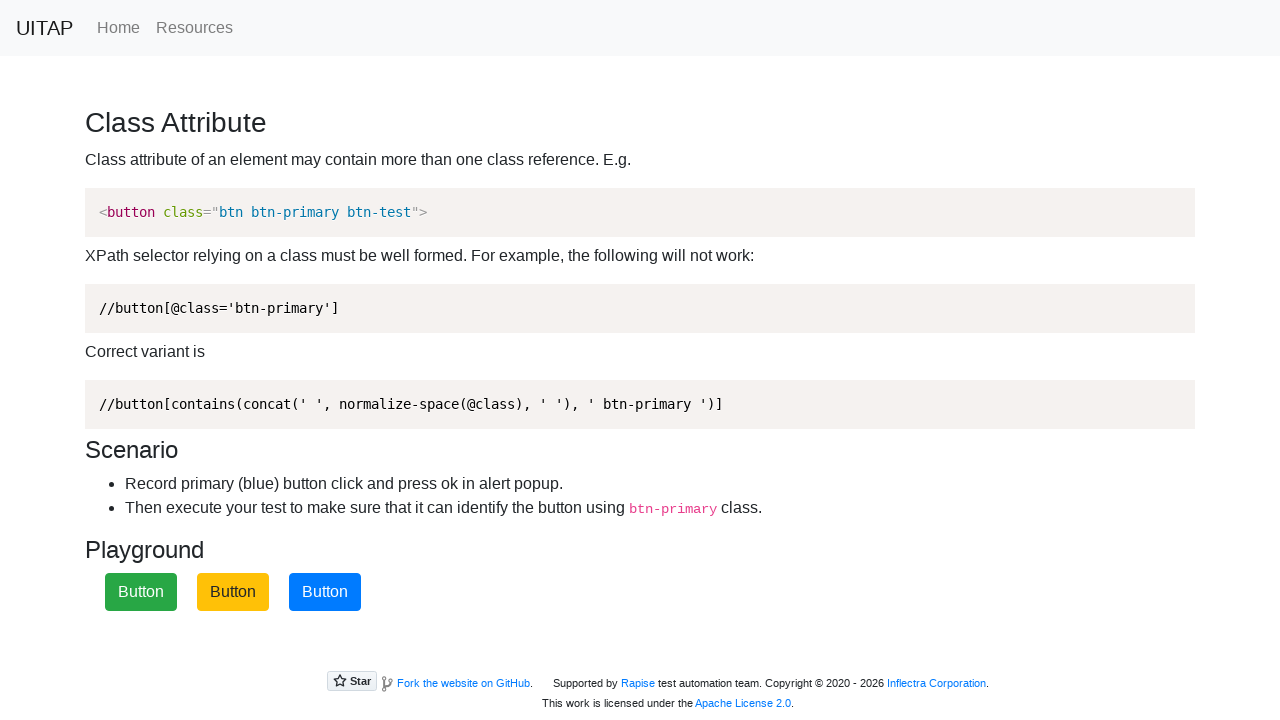

Clicked first button, triggered and dismissed dialog popup at (141, 592) on internal:role=button[name="Button"i] >> nth=0
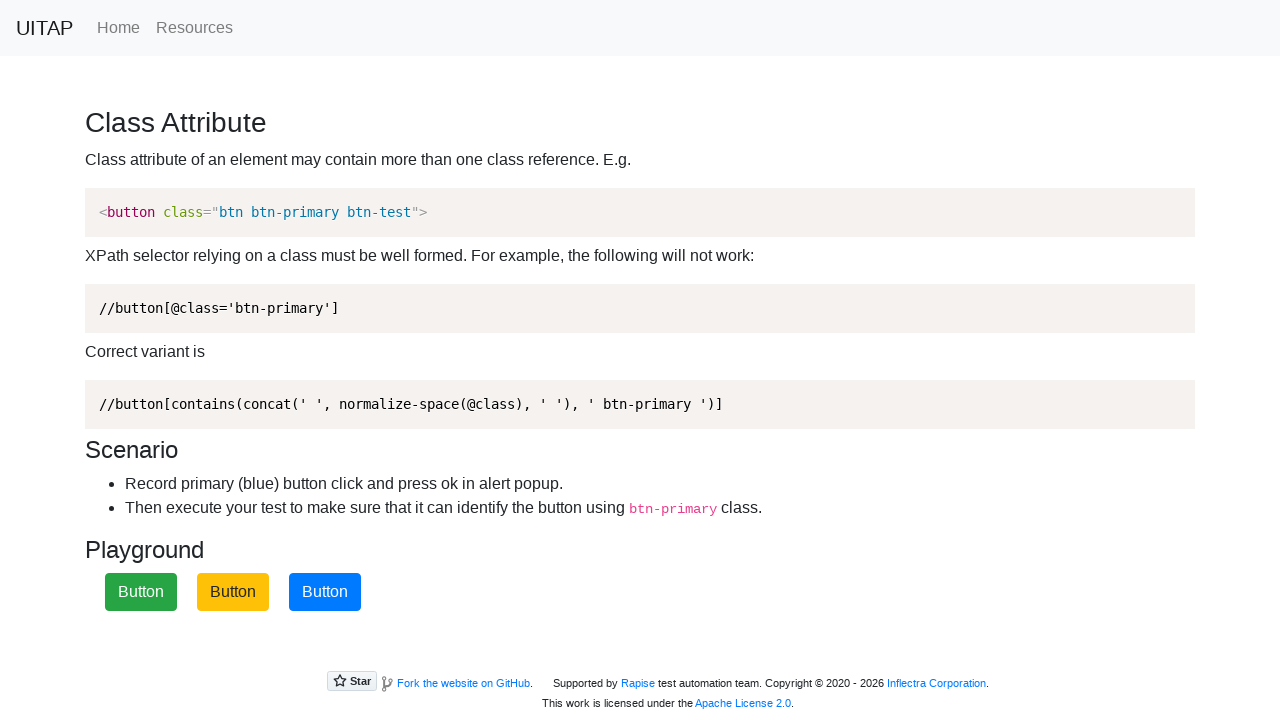

Clicked second button, triggered and dismissed dialog popup at (233, 592) on internal:role=button[name="Button"i] >> nth=1
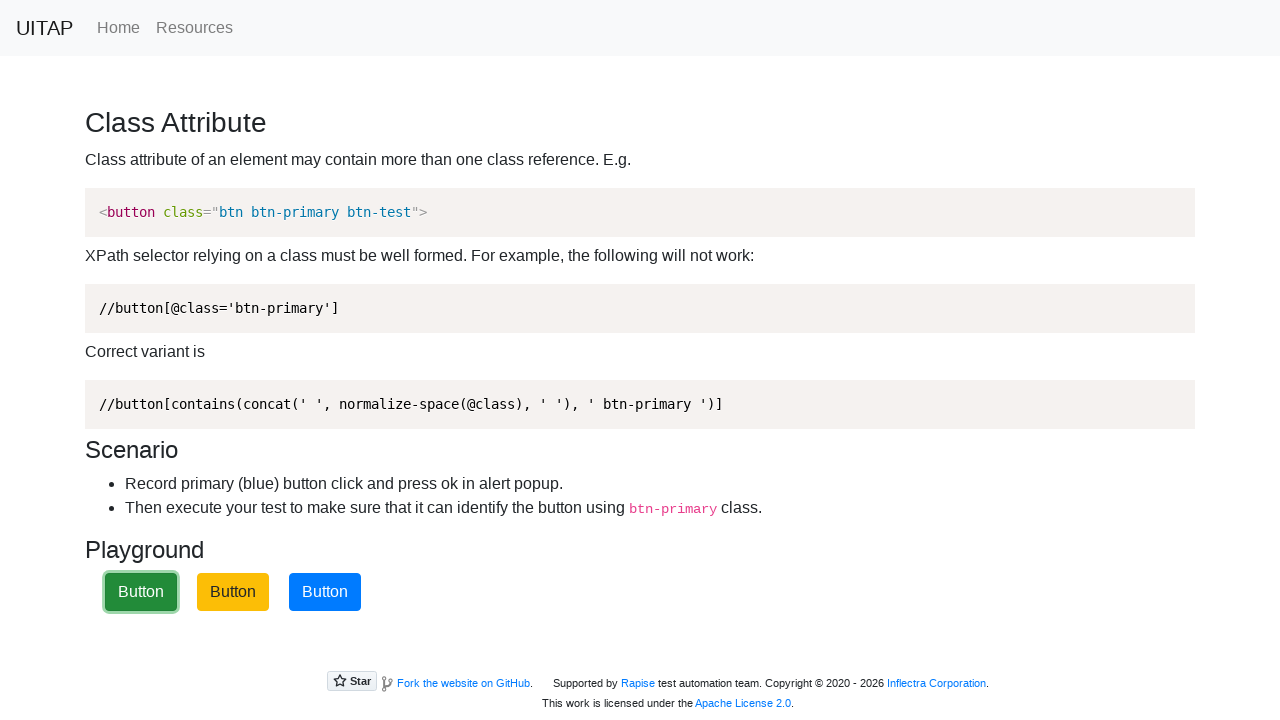

Clicked third button, triggered and dismissed dialog popup at (325, 592) on internal:role=button[name="Button"i] >> nth=2
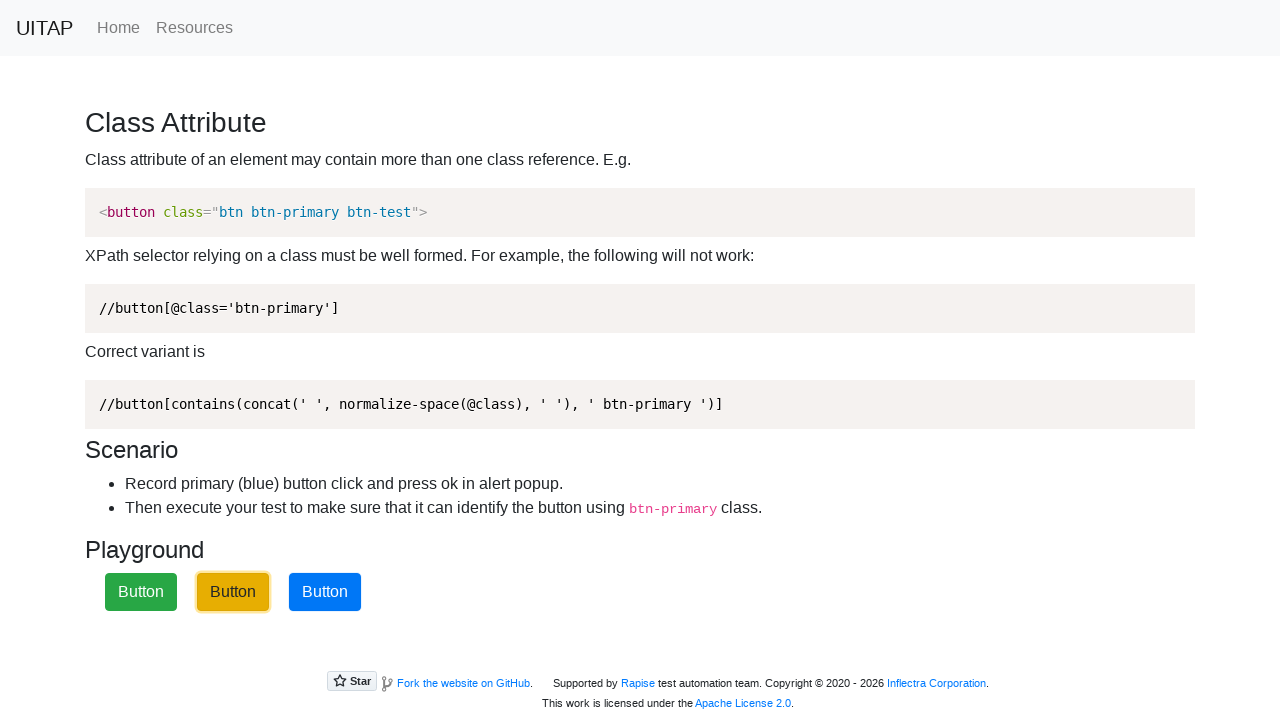

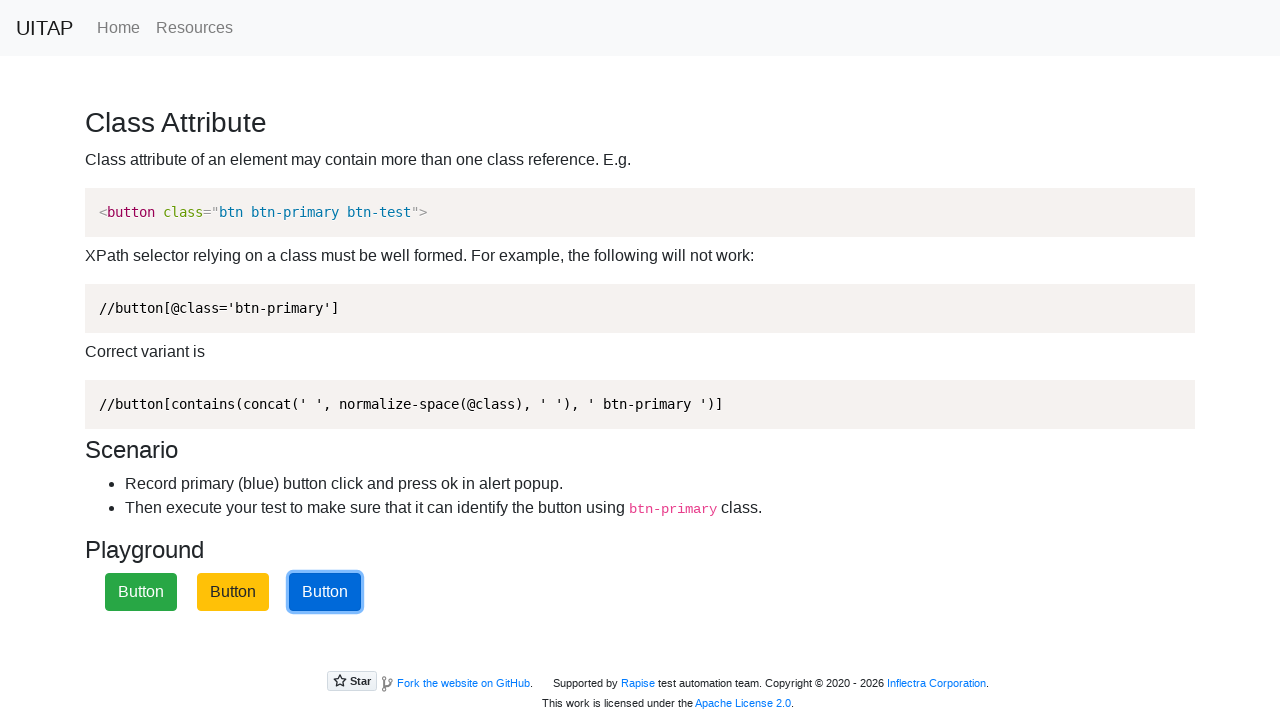